Tests dynamic controls functionality by removing a checkbox, verifying it's gone, then enabling a disabled input field and verifying it becomes enabled.

Starting URL: http://the-internet.herokuapp.com/dynamic_controls

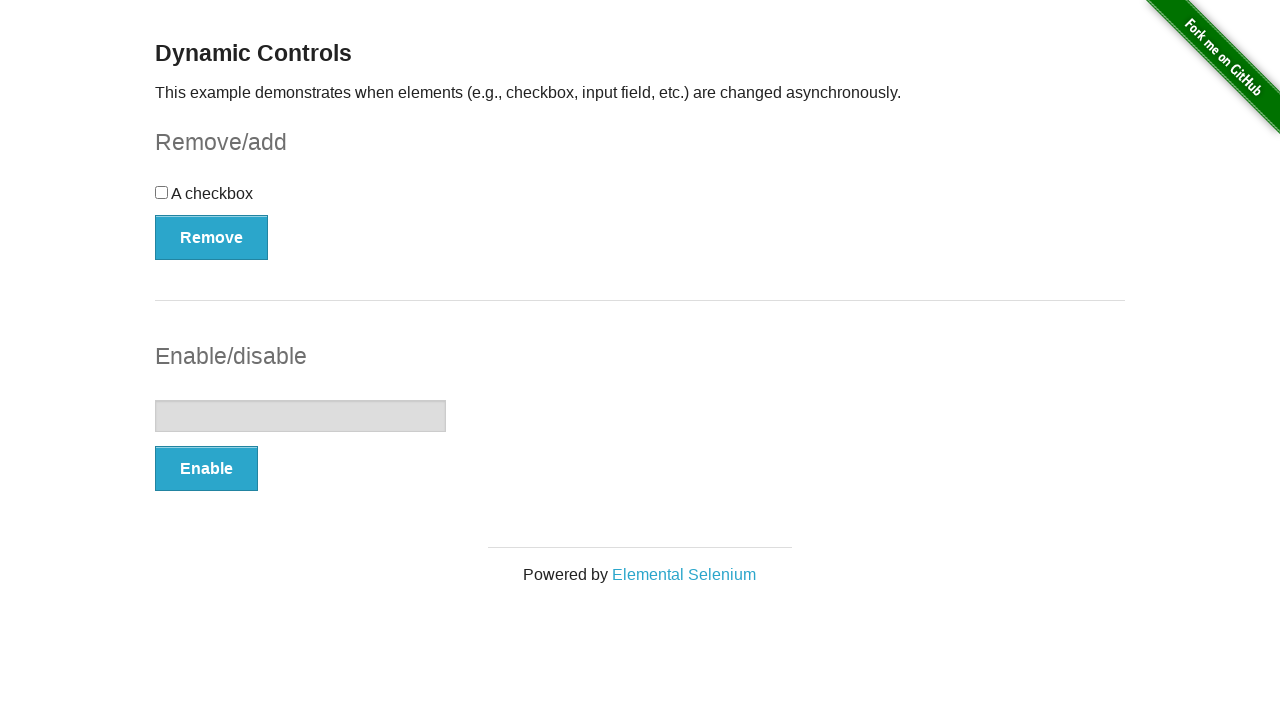

Waited for checkbox to be present
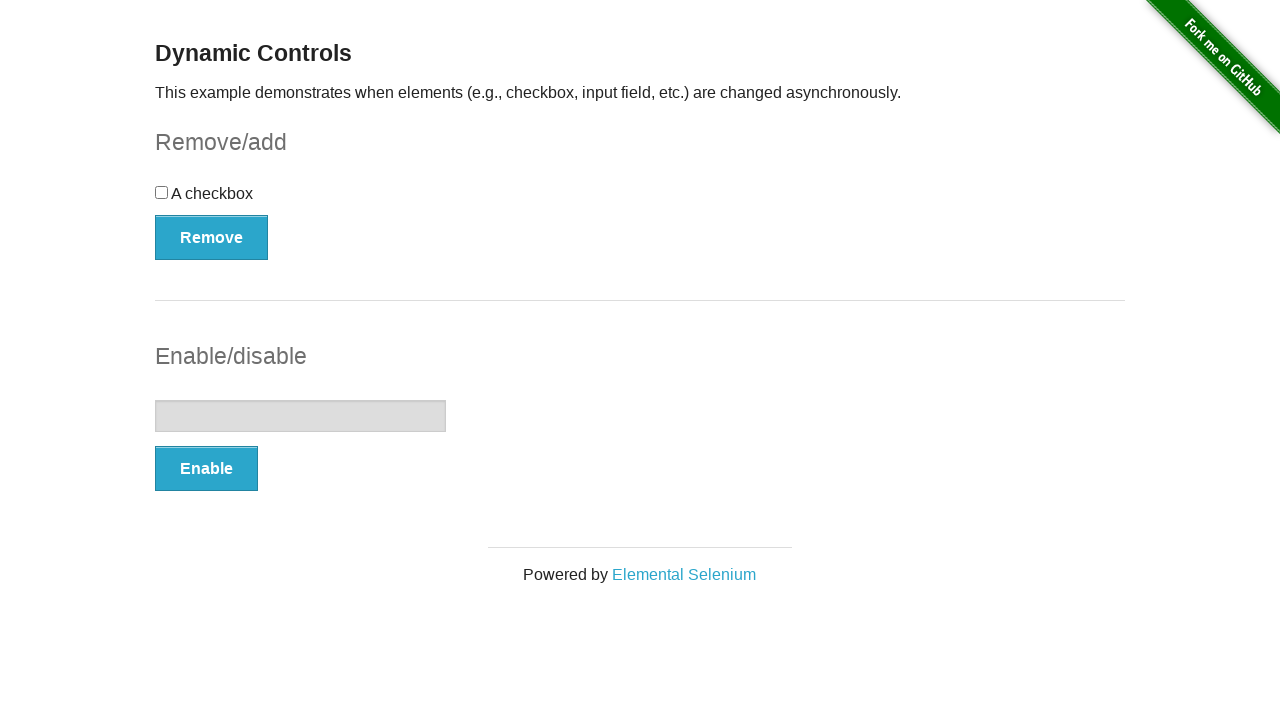

Clicked the Remove button to remove the checkbox at (212, 237) on button[onclick='swapCheckbox()']
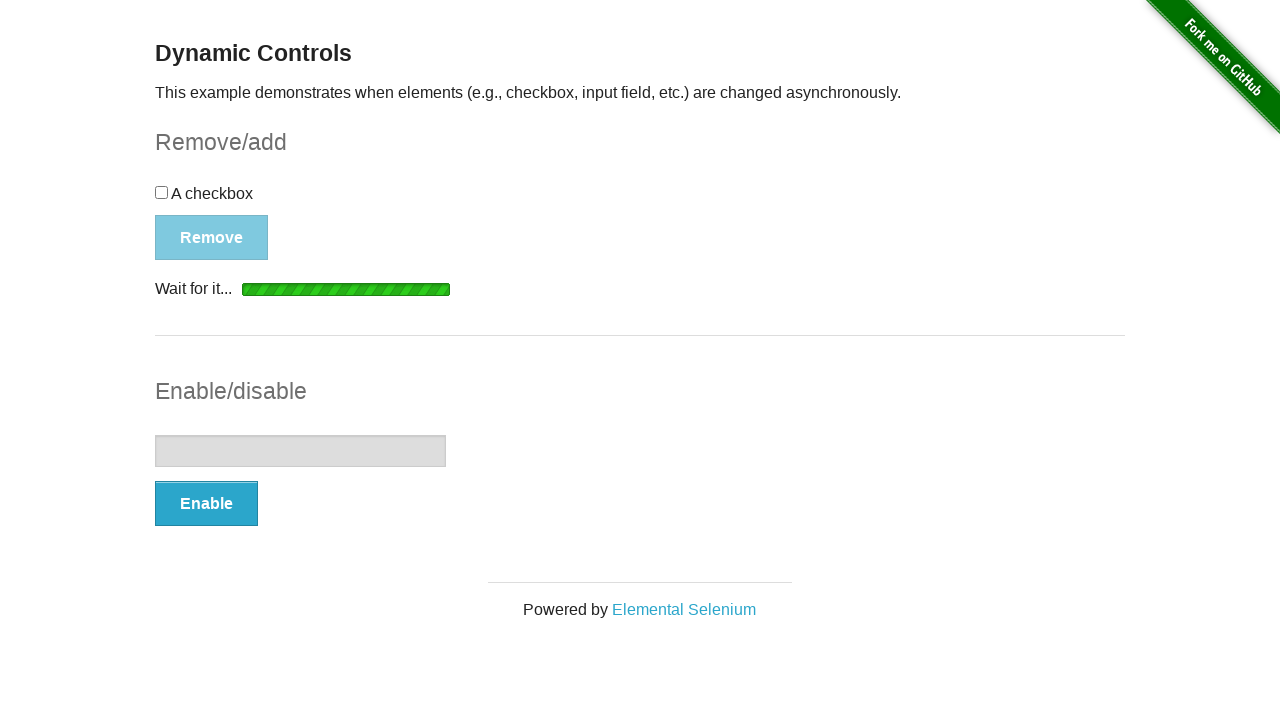

Removal completion message appeared
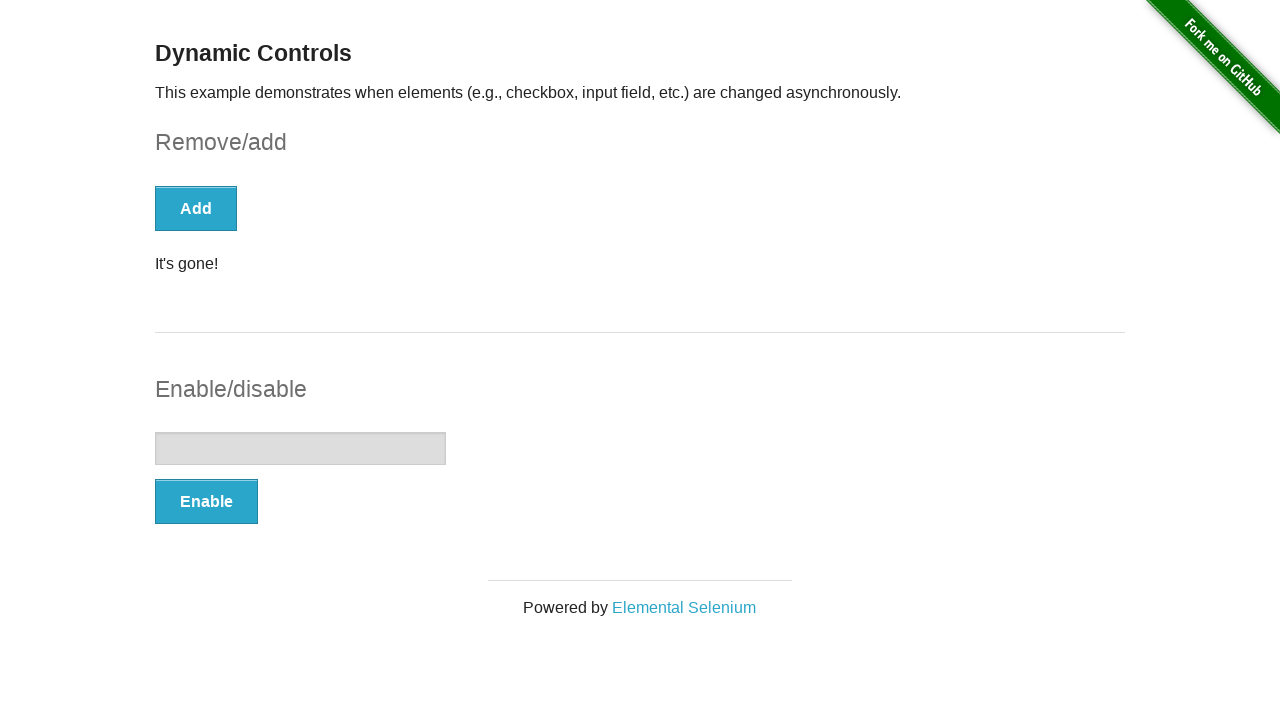

Verified checkbox is no longer present
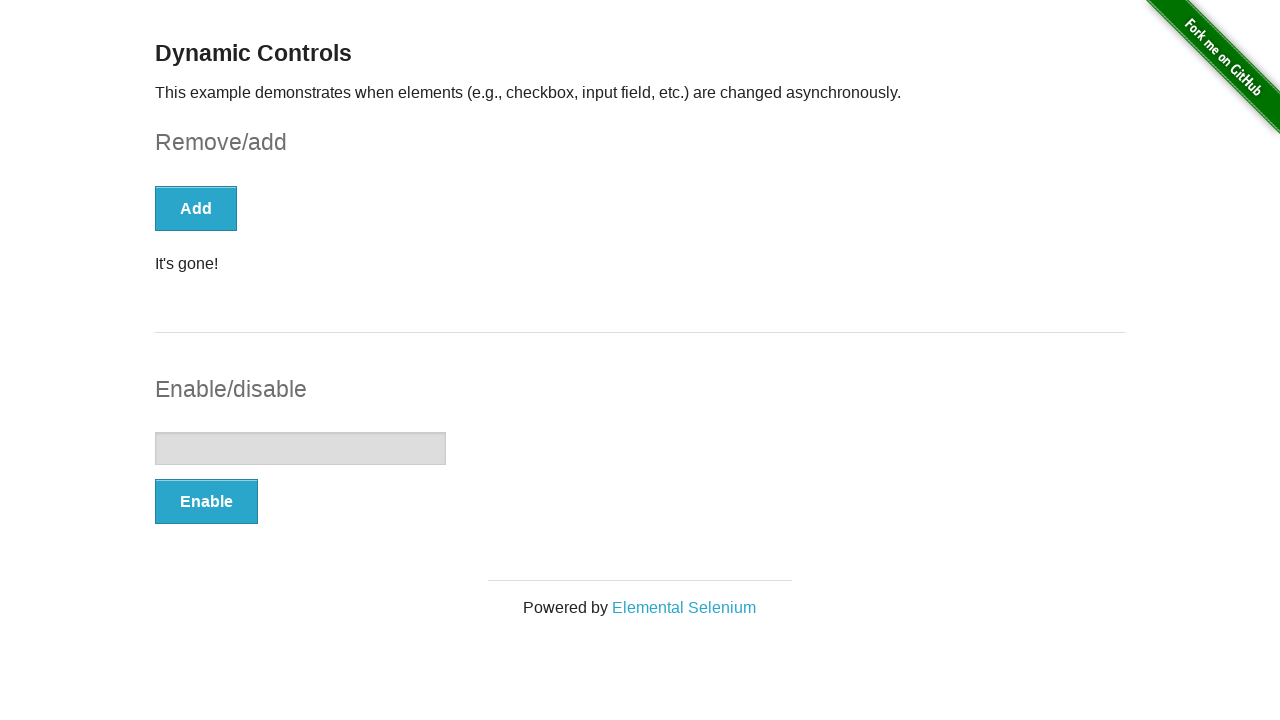

Verified input field is disabled initially
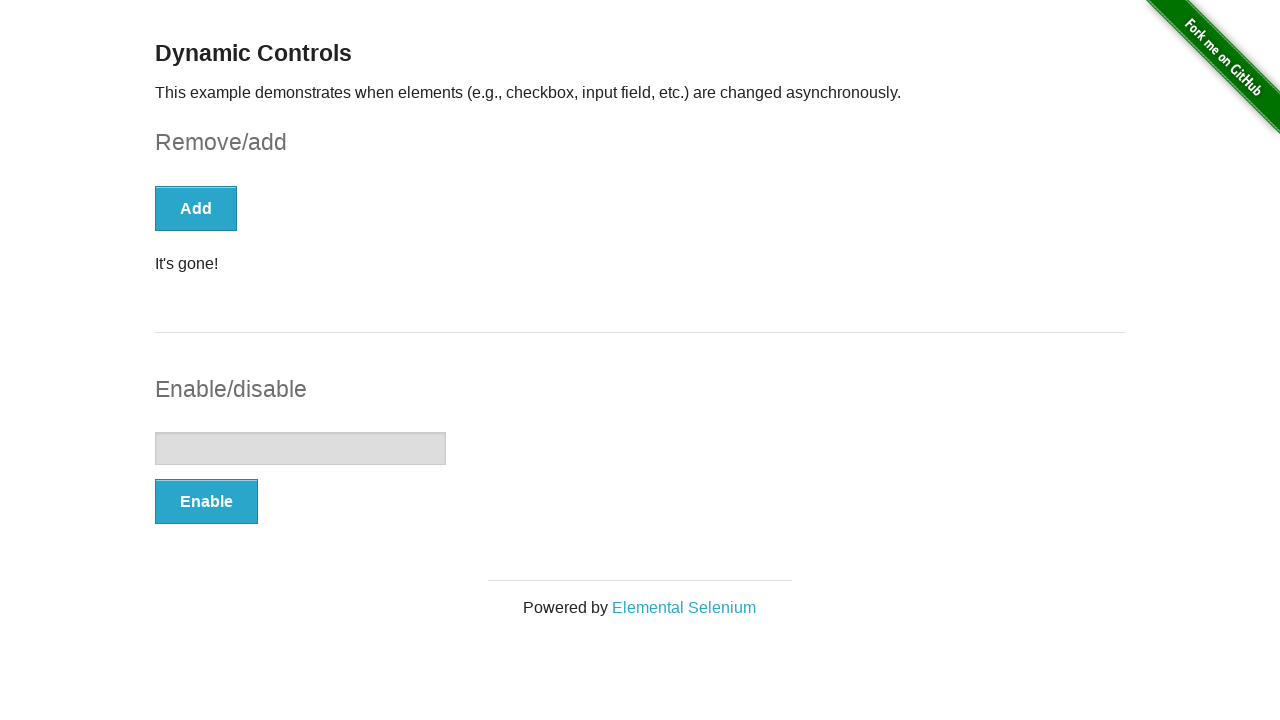

Clicked the Enable button to enable the input field at (206, 501) on #input-example button
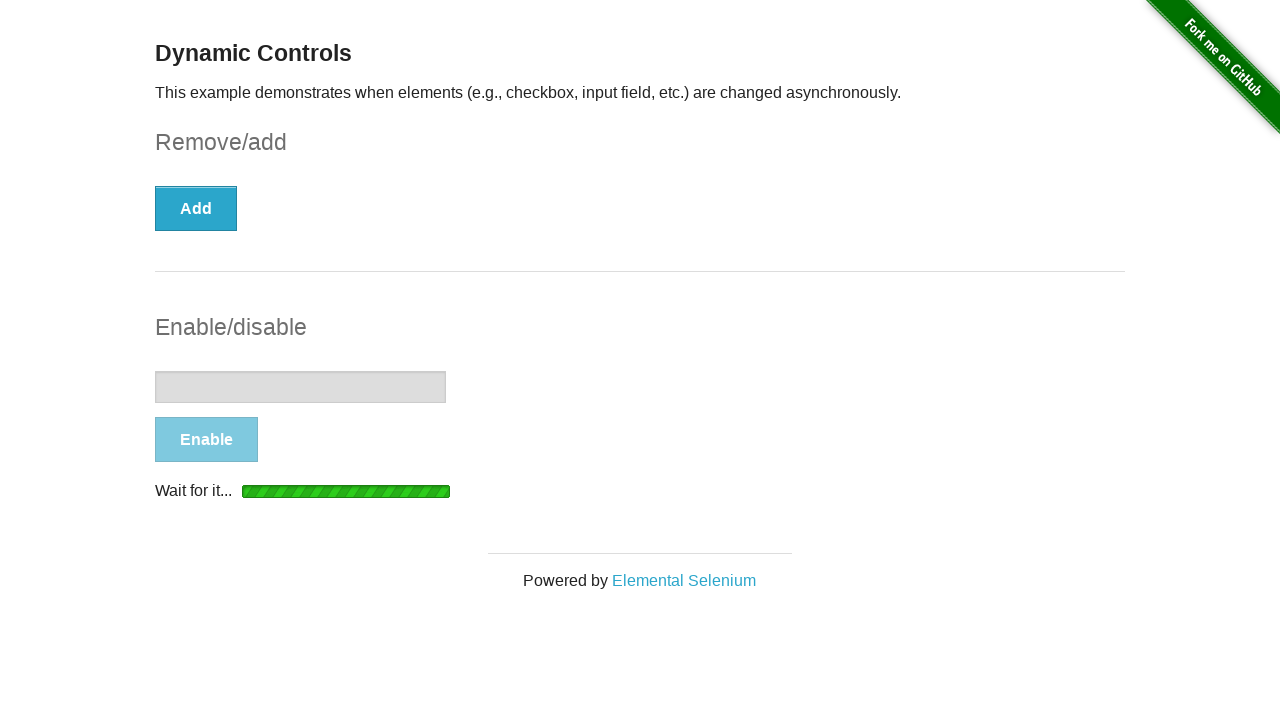

Enable completion message appeared
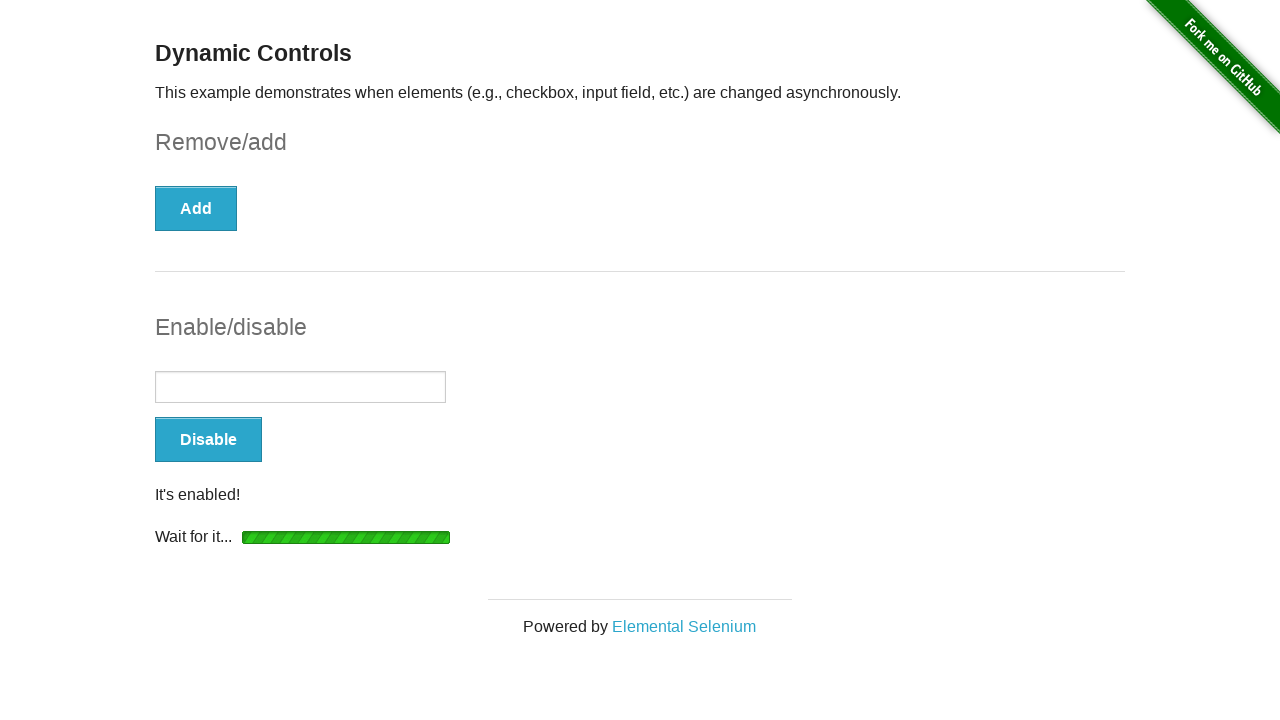

Verified input field is now enabled
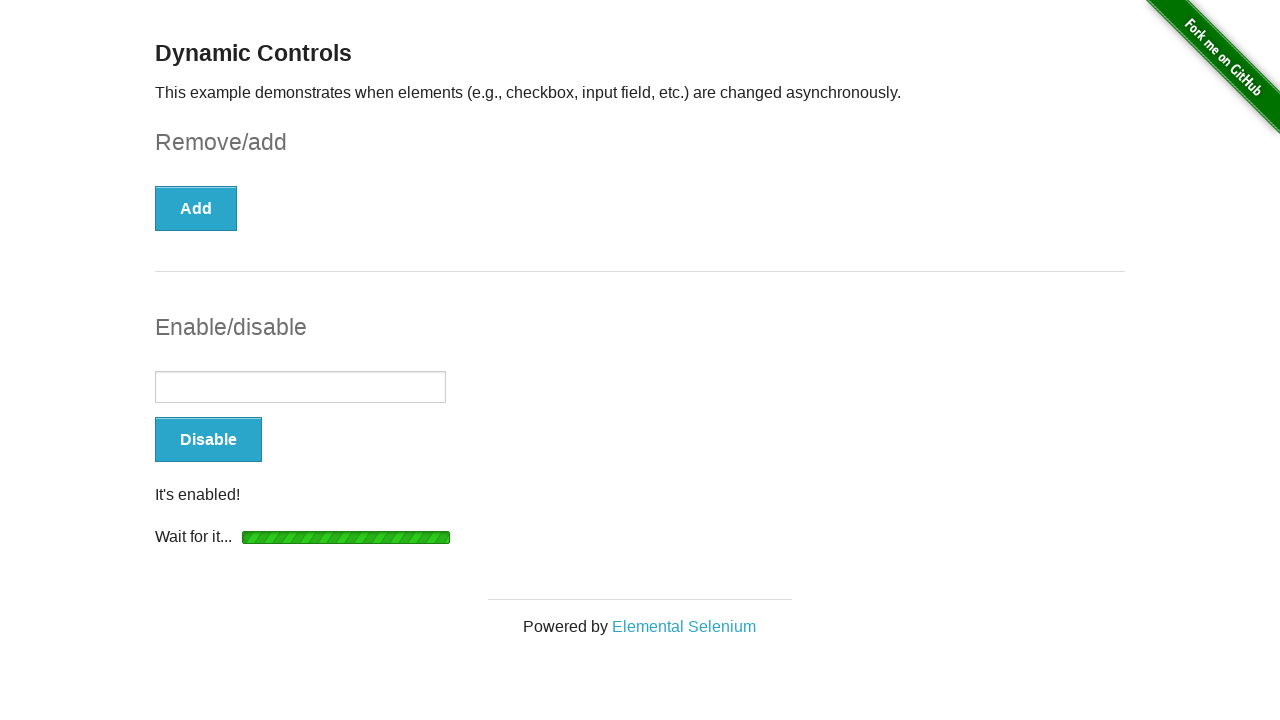

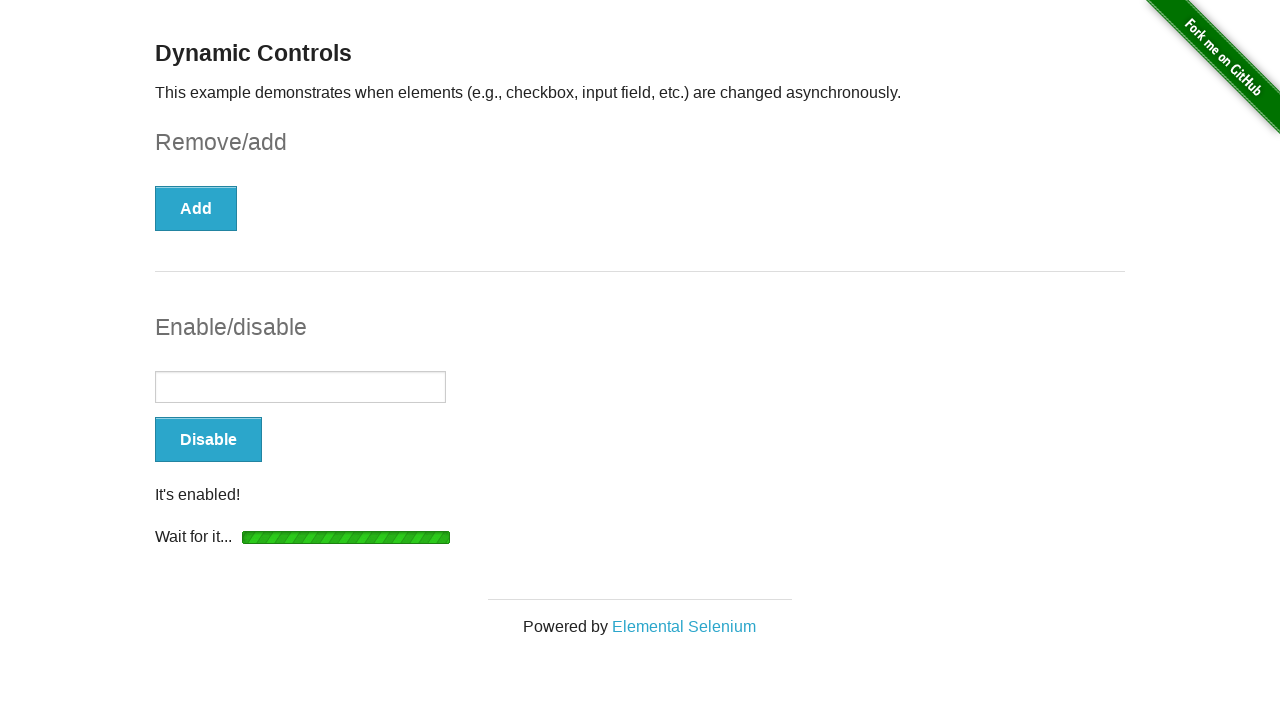